Tests manual drag and drop functionality by hovering over the small box, pressing mouse down, hovering over the large box target, and releasing the mouse.

Starting URL: https://commitquality.com/practice-drag-and-drop

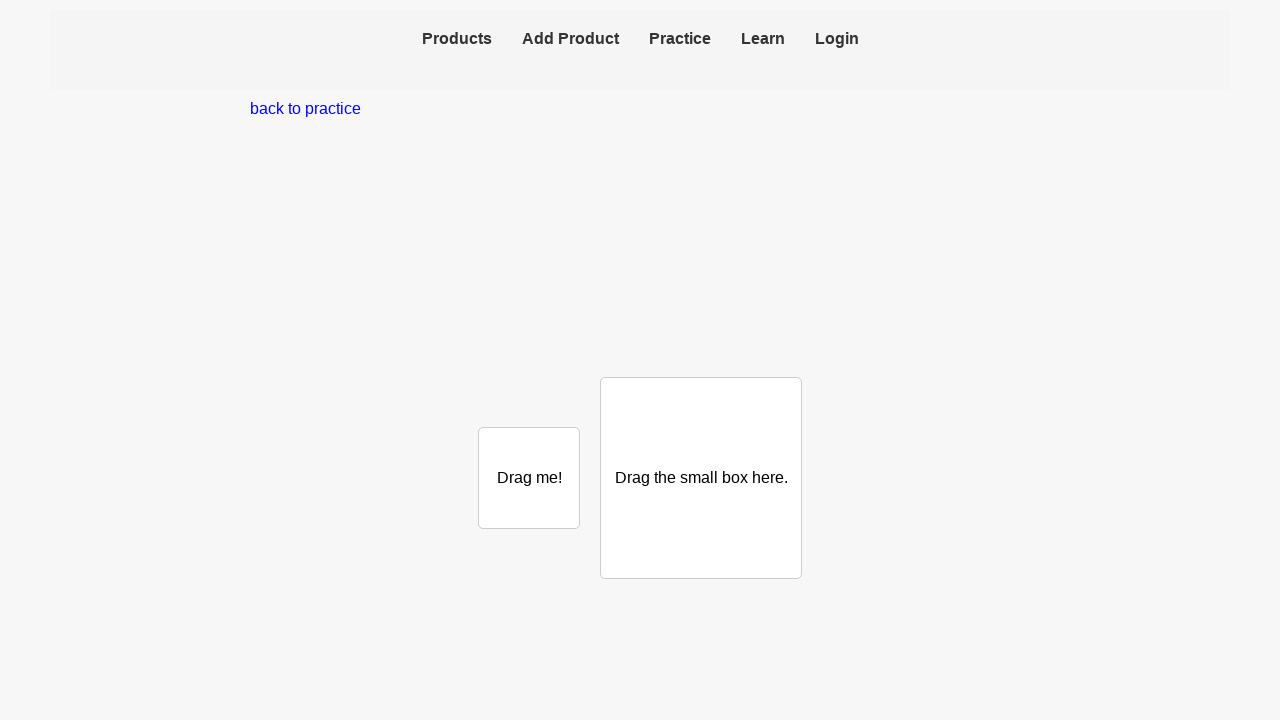

Hovered over the small box element at (529, 478) on #small-box
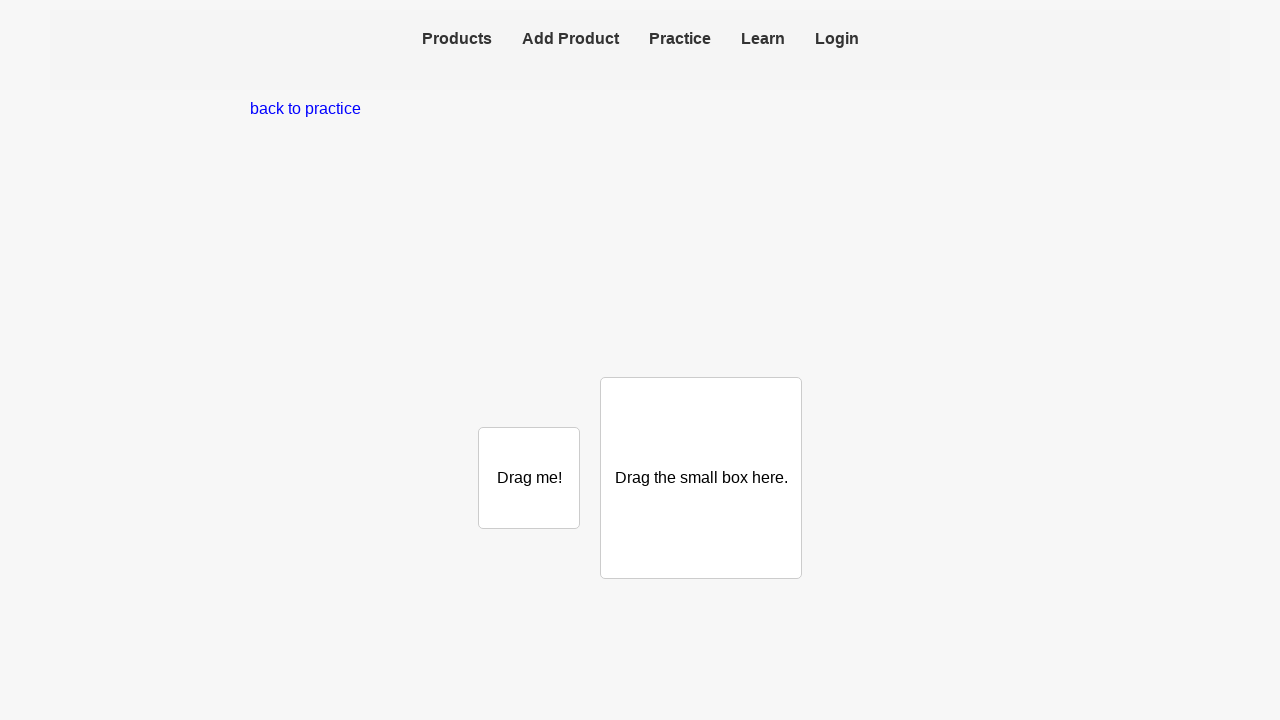

Pressed mouse button down on small box at (529, 478)
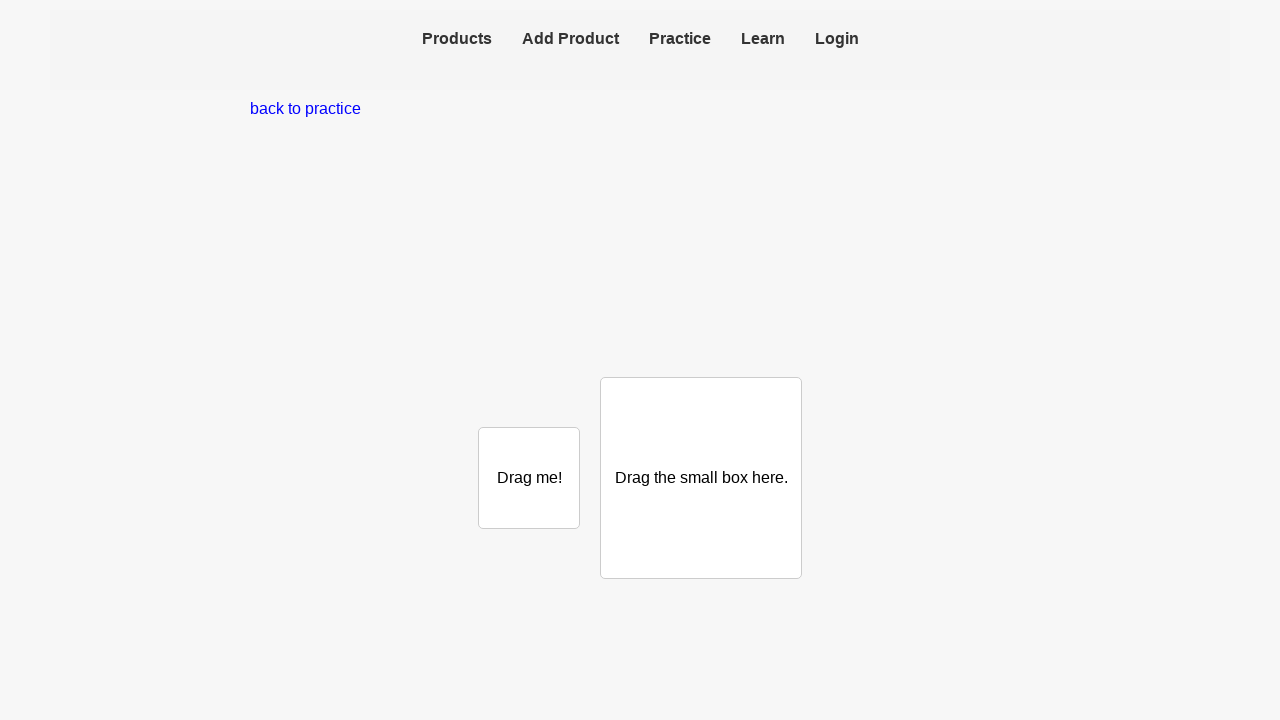

Hovered over the large box target during drag at (701, 478) on .large-box
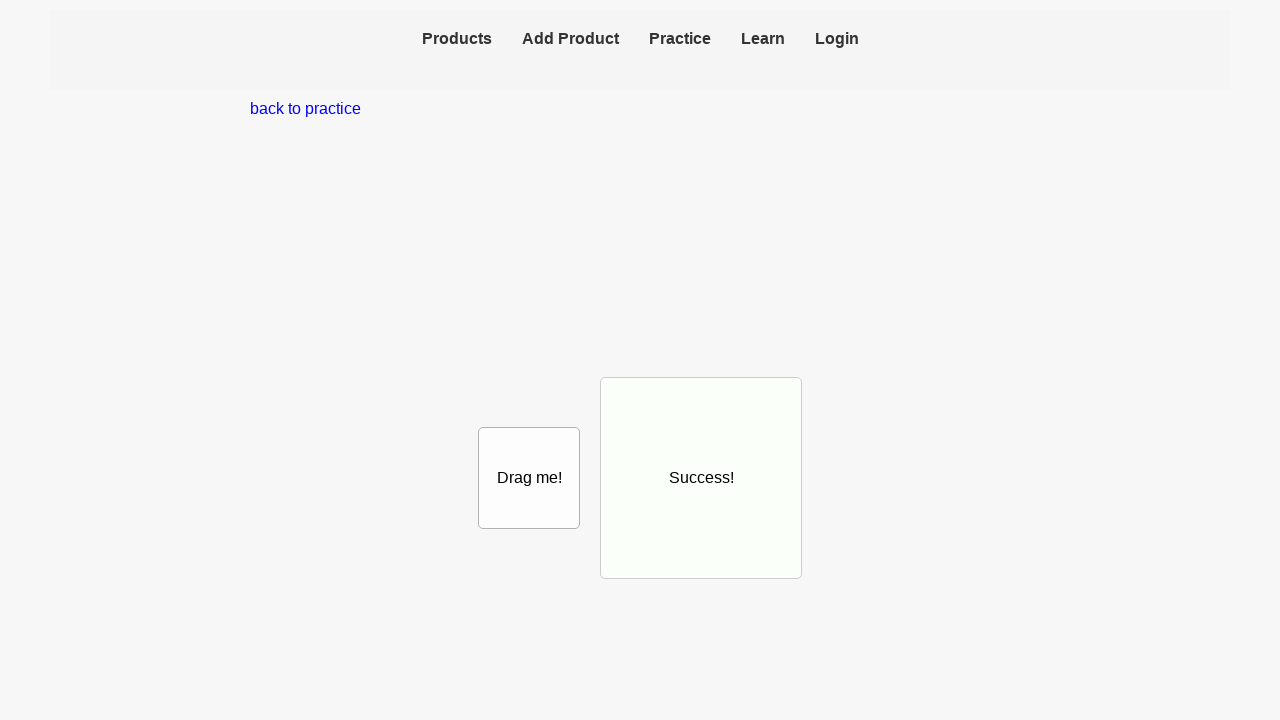

Released mouse button to complete drag and drop at (701, 478)
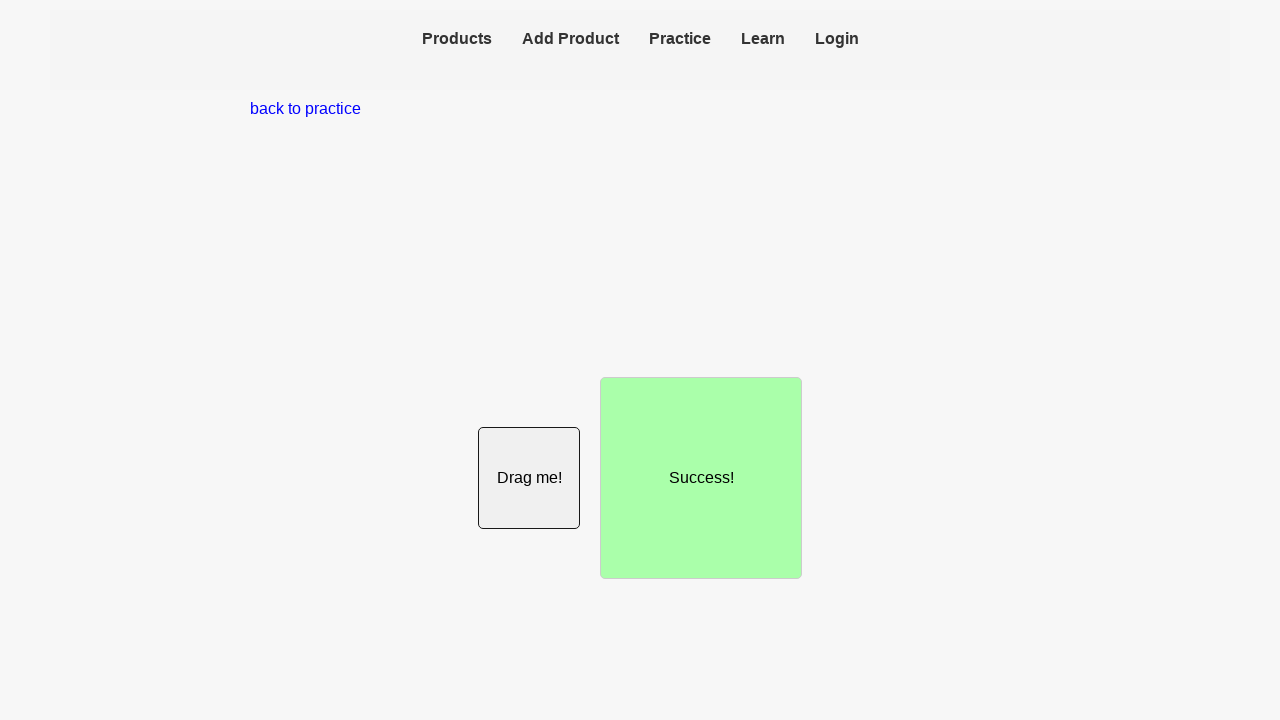

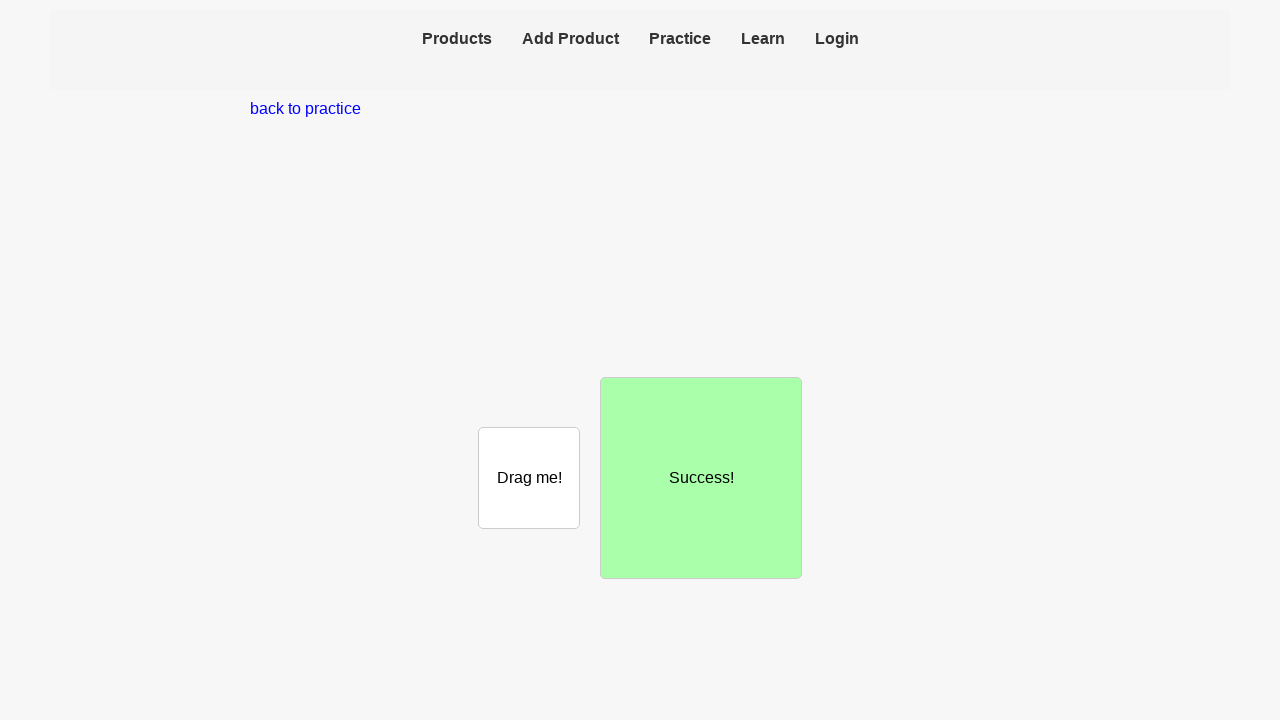